Tests a JavaScript prompt dialog by clicking a button to trigger the prompt, entering text into it, accepting it, and verifying the entered text appears in the result

Starting URL: https://automationfc.github.io/basic-form/

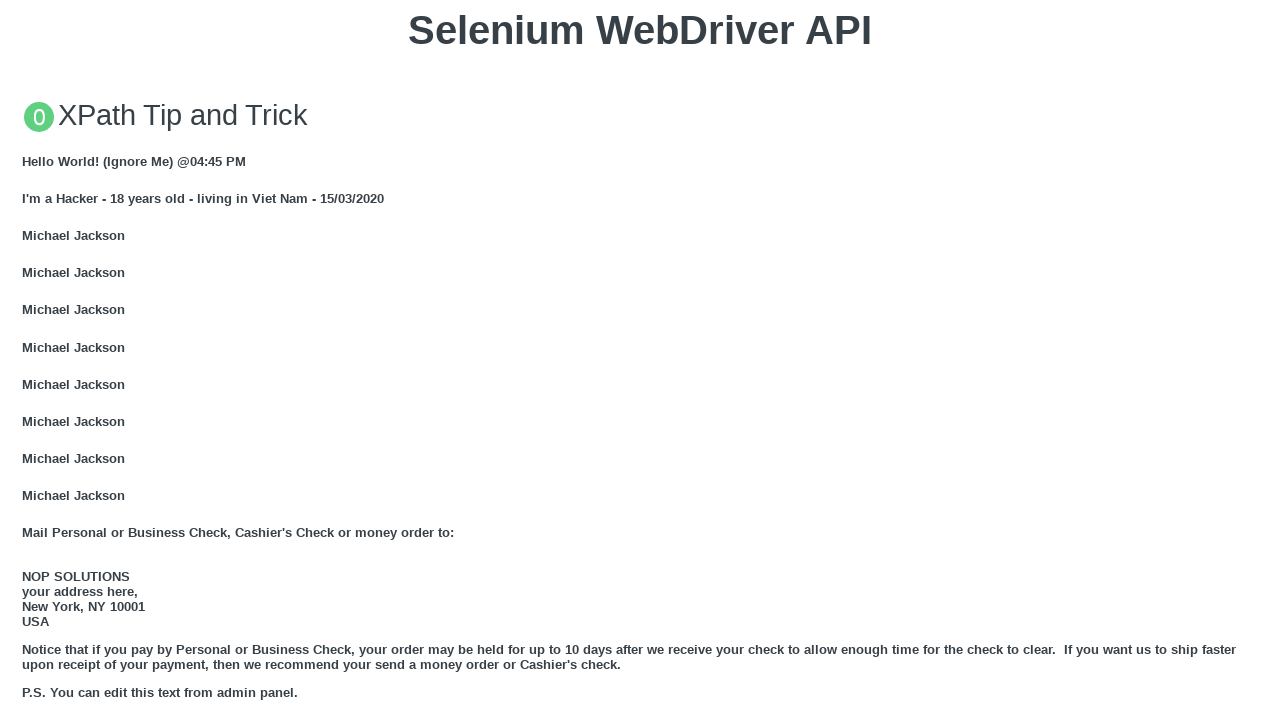

Set up dialog handler to accept prompt with text 'Nghia Huynh'
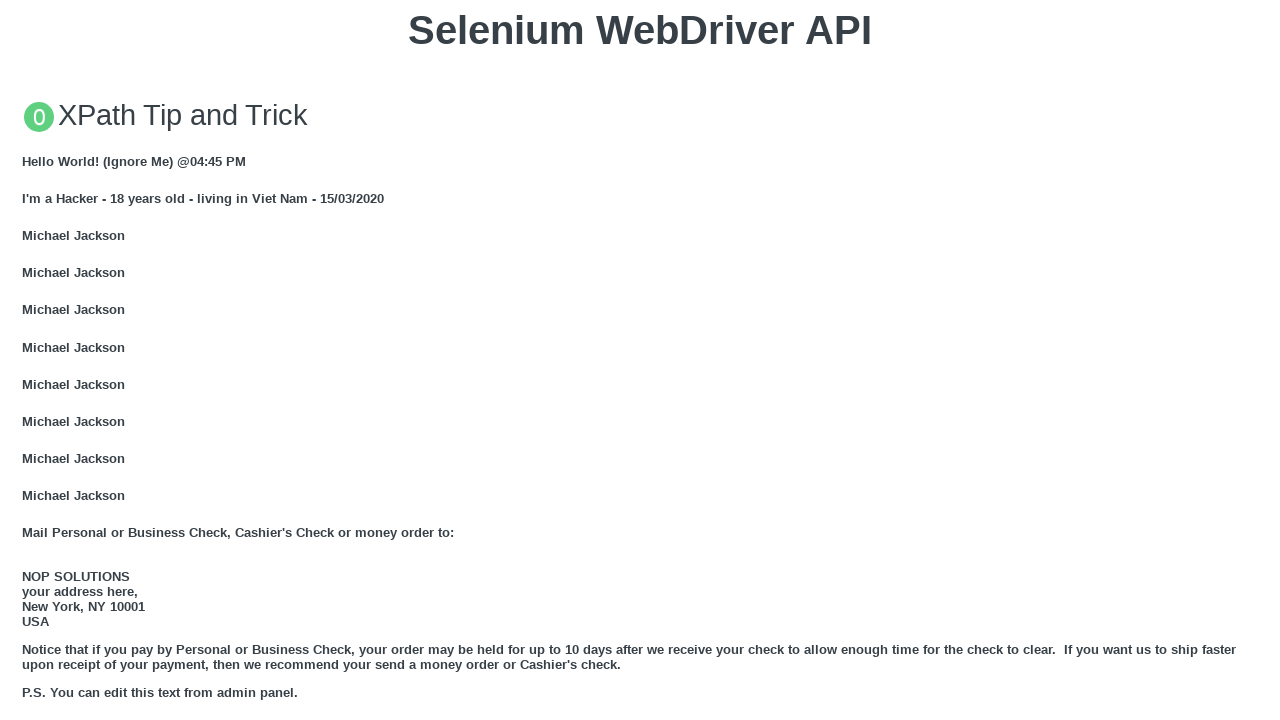

Clicked button to trigger JavaScript prompt dialog at (640, 360) on xpath=//button[text()='Click for JS Prompt']
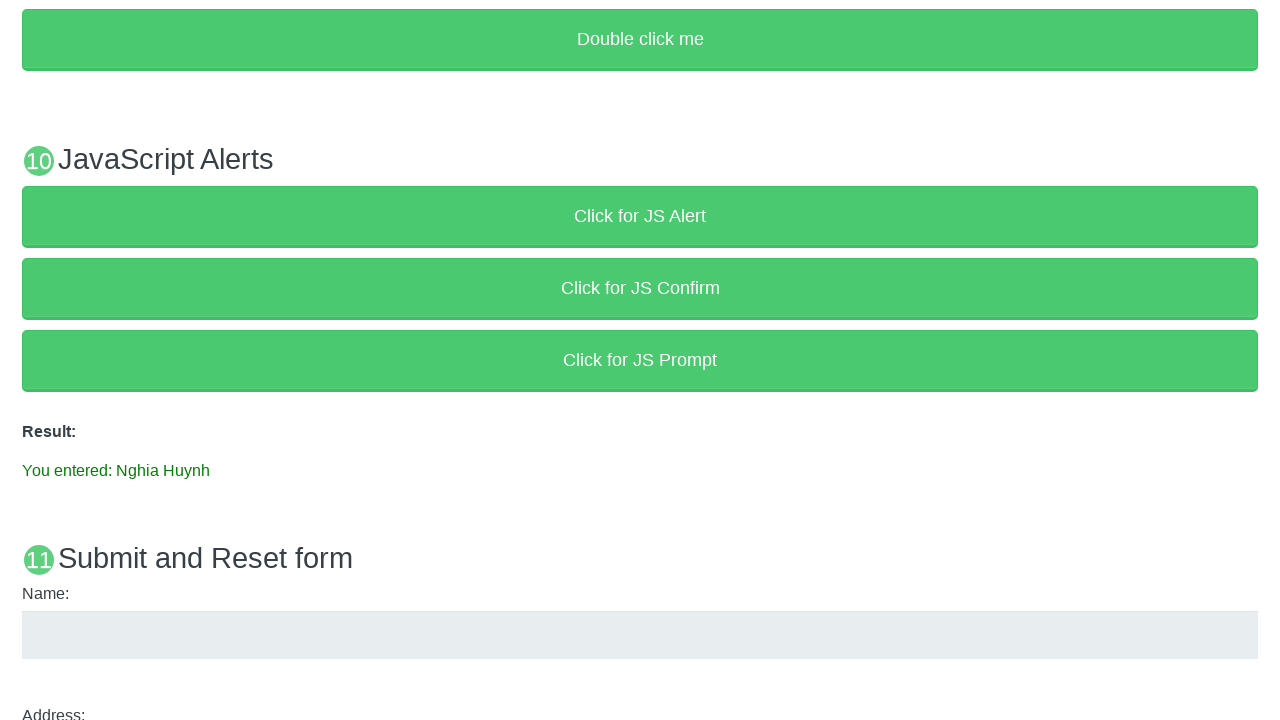

Result message element appeared with entered text
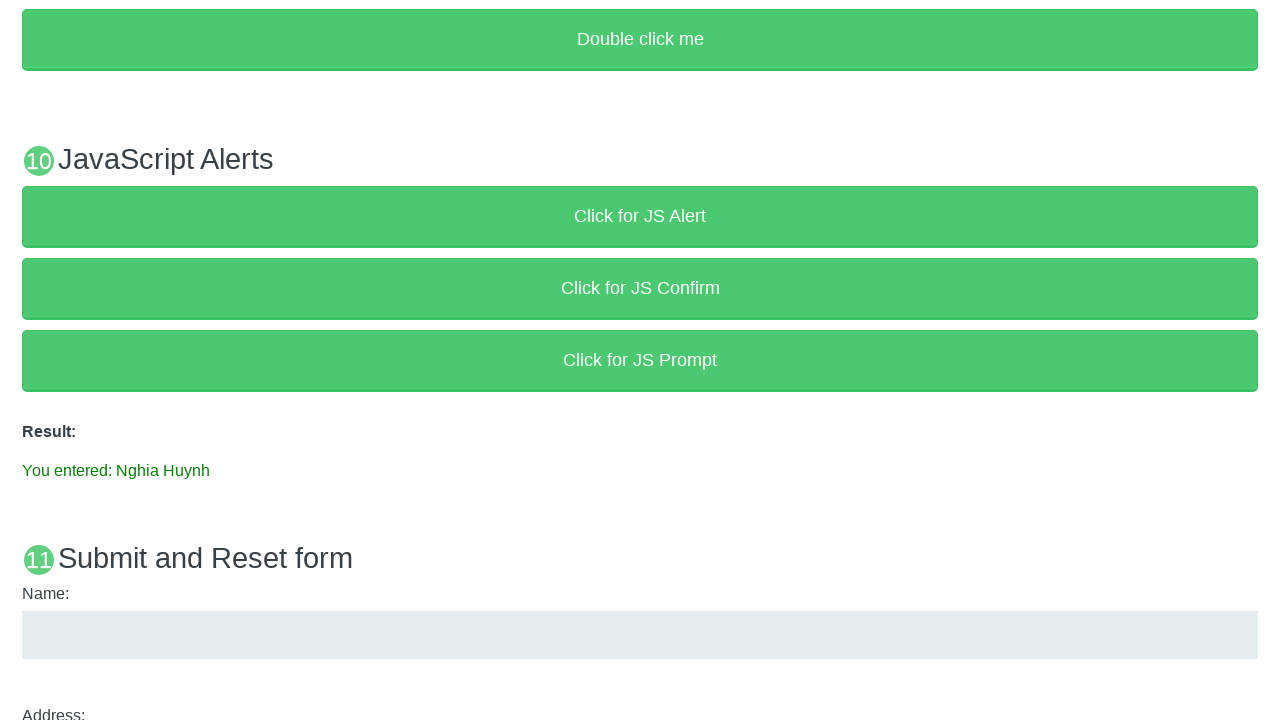

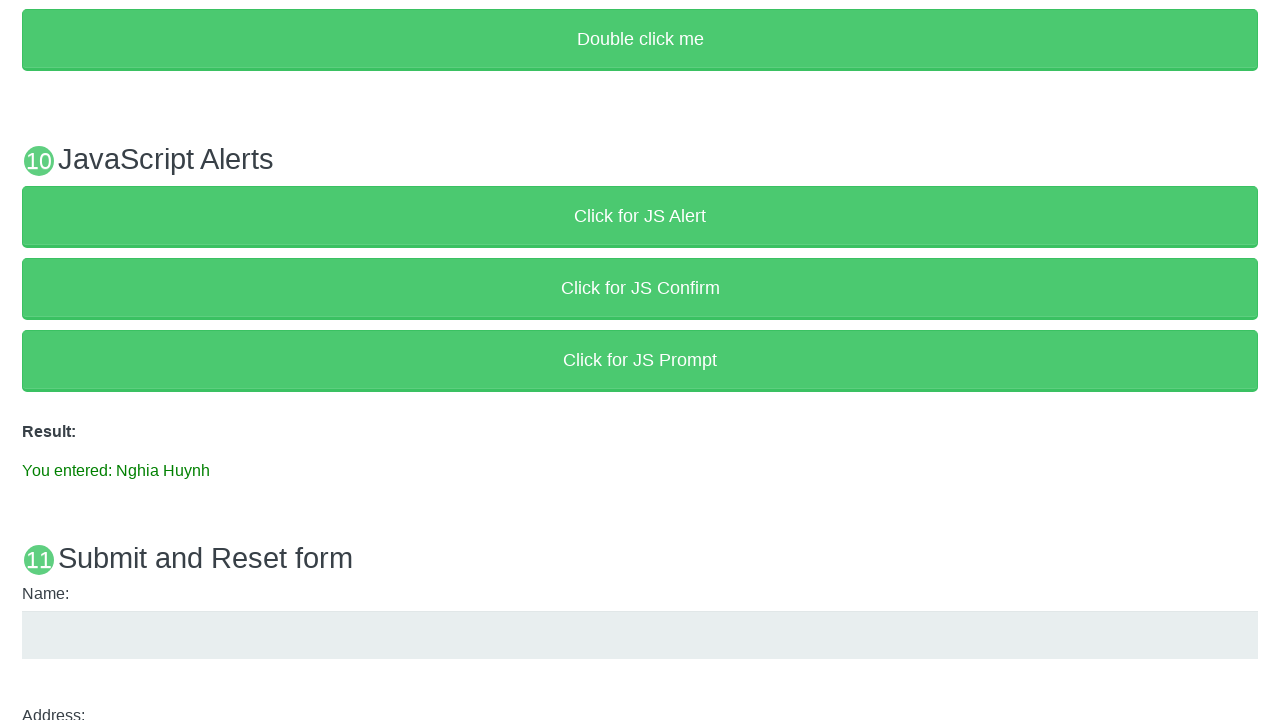